Tests dynamic content loading by clicking a button and waiting for content to appear

Starting URL: https://the-internet.herokuapp.com/dynamic_loading/1

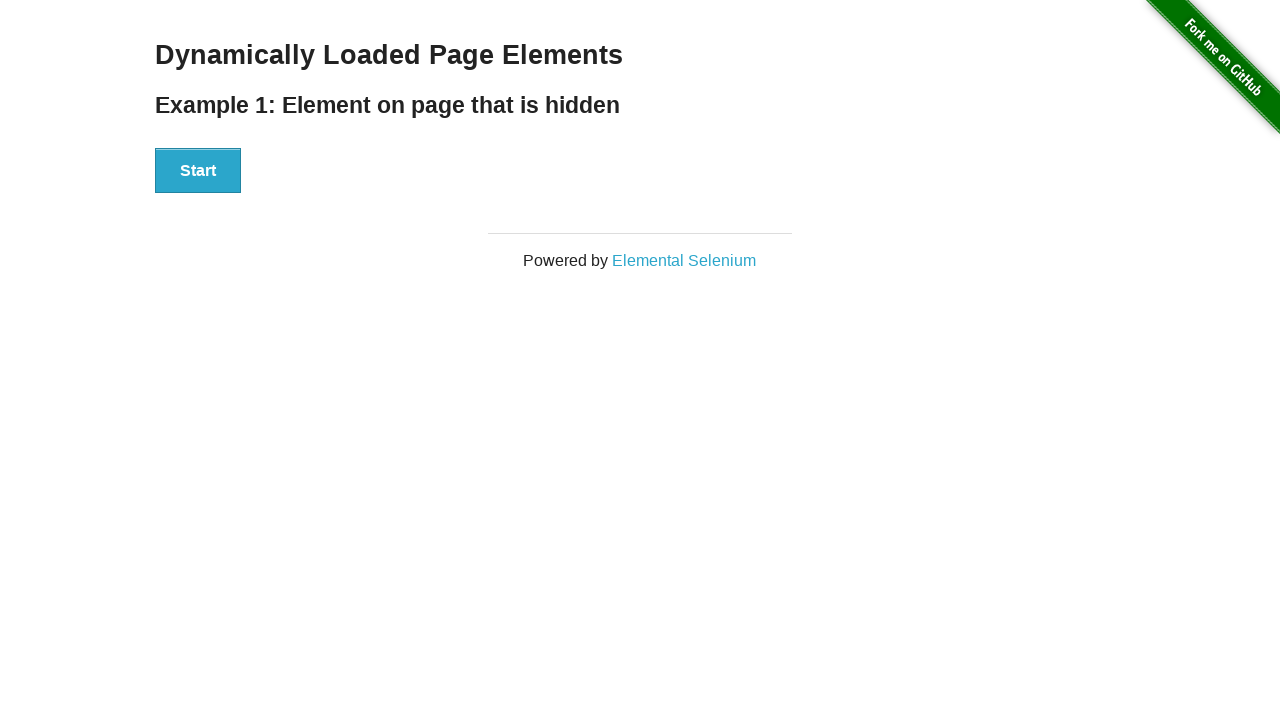

Clicked button to start dynamic content loading at (198, 171) on button
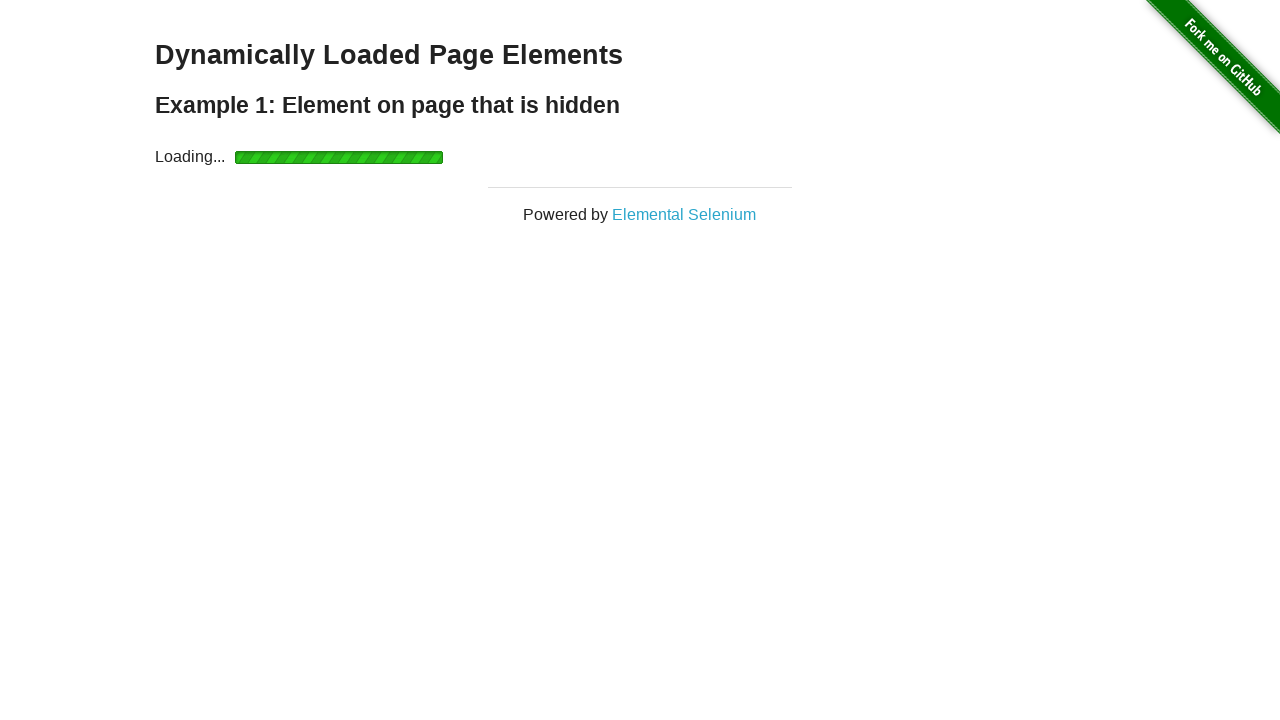

Dynamic content loaded - finish element is now visible
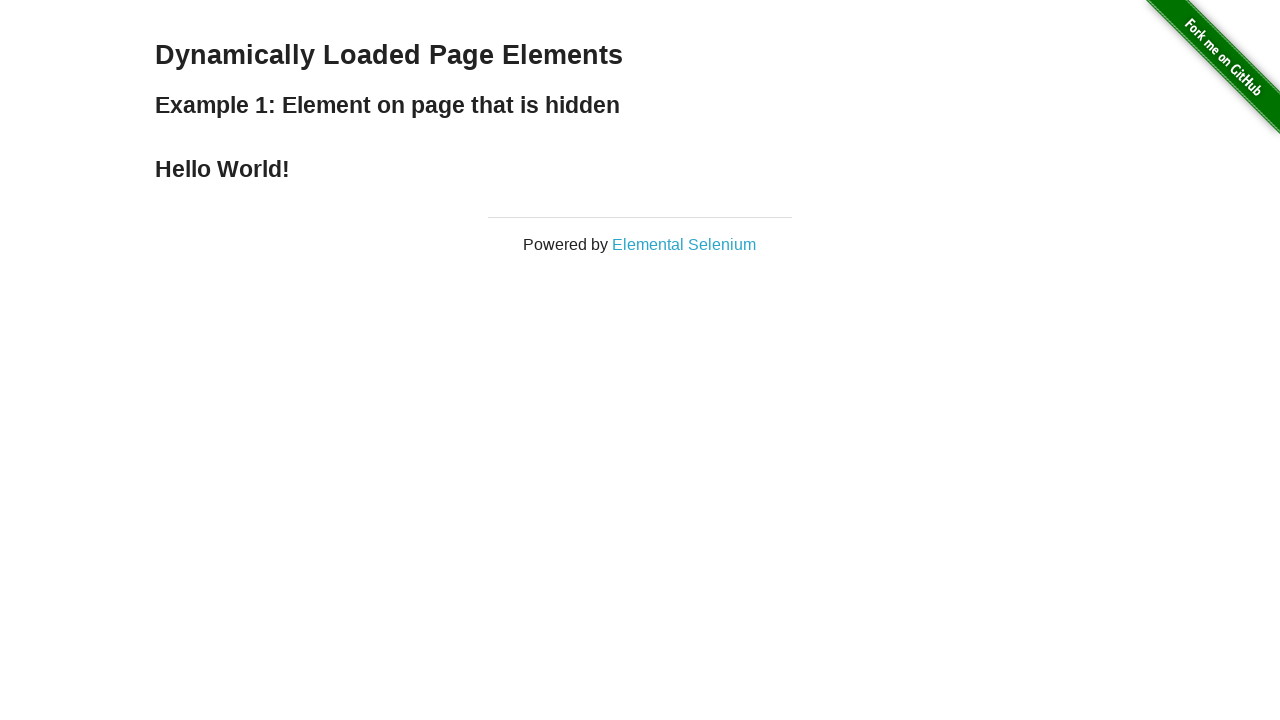

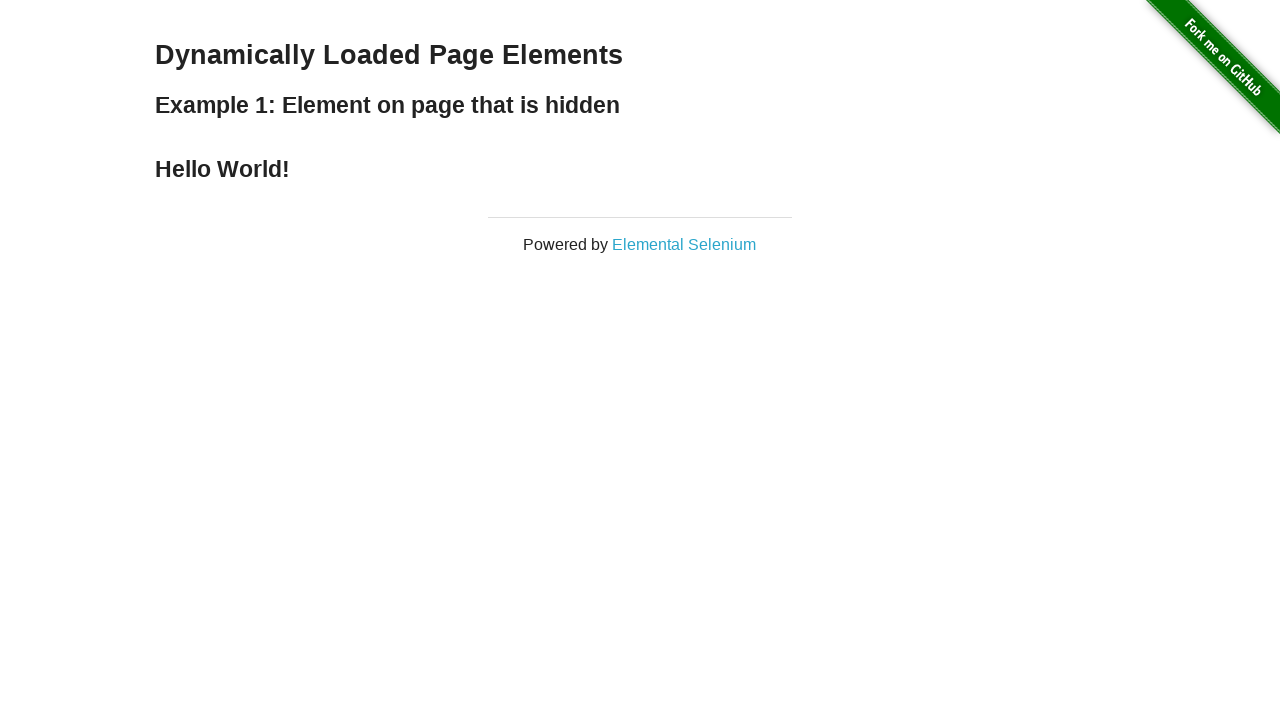